Tests custom dropdown interactions (non-select tag dropdowns) by selecting "Mango" from a dream fruit dropdown and "Reading" from a favorite hobby dropdown, iterating through options to find and click the desired values.

Starting URL: https://syntaxprojects.com/no-select-tag-dropdown-demo-homework.php

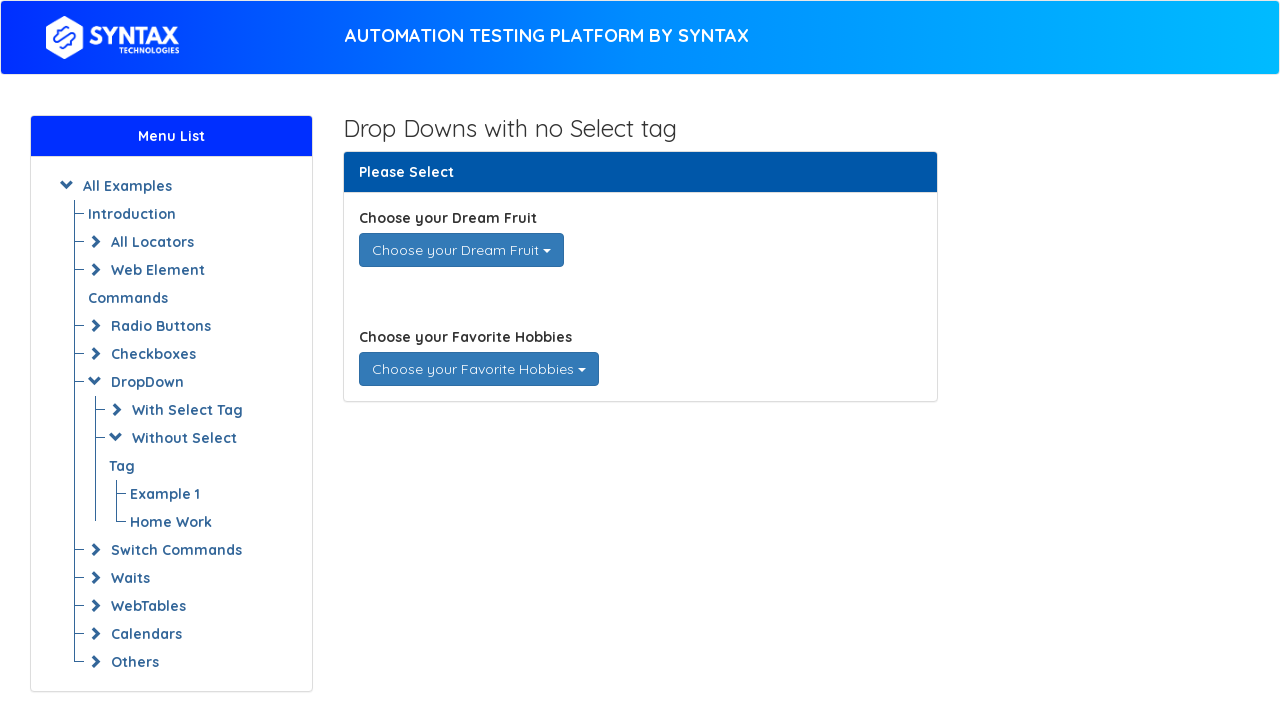

Clicked on 'Dream Fruits' dropdown to open it at (461, 250) on xpath=//div[@id='dream_fruits']
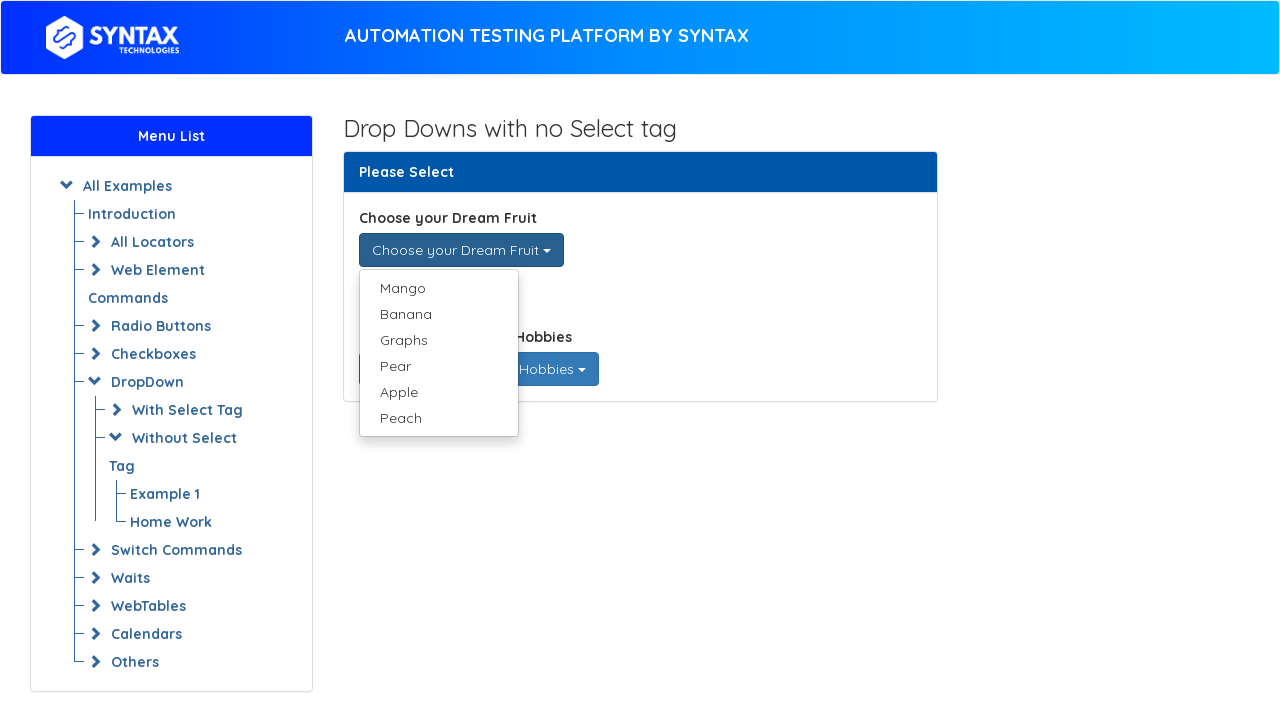

Located all options in Dream Fruits dropdown
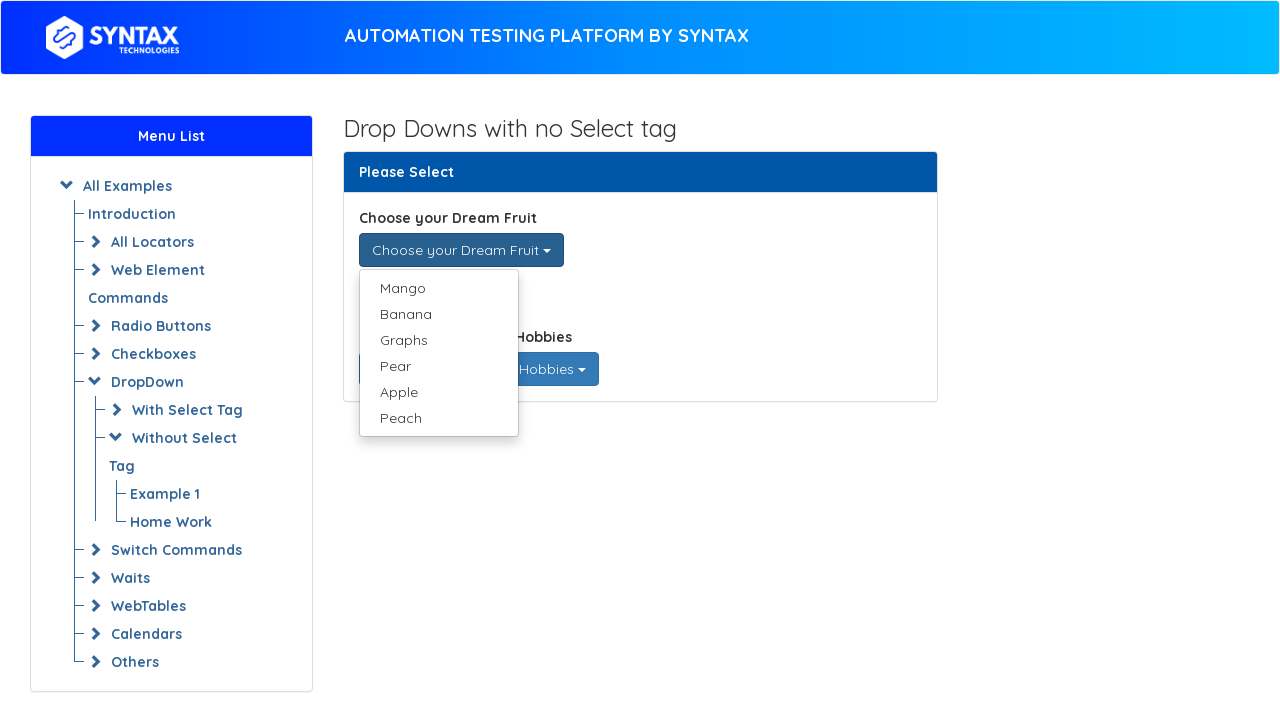

Selected 'Mango' from Dream Fruits dropdown at (438, 288) on xpath=//ul[@class='dropdown-menu single-dropdown-menu']/li/a >> nth=0
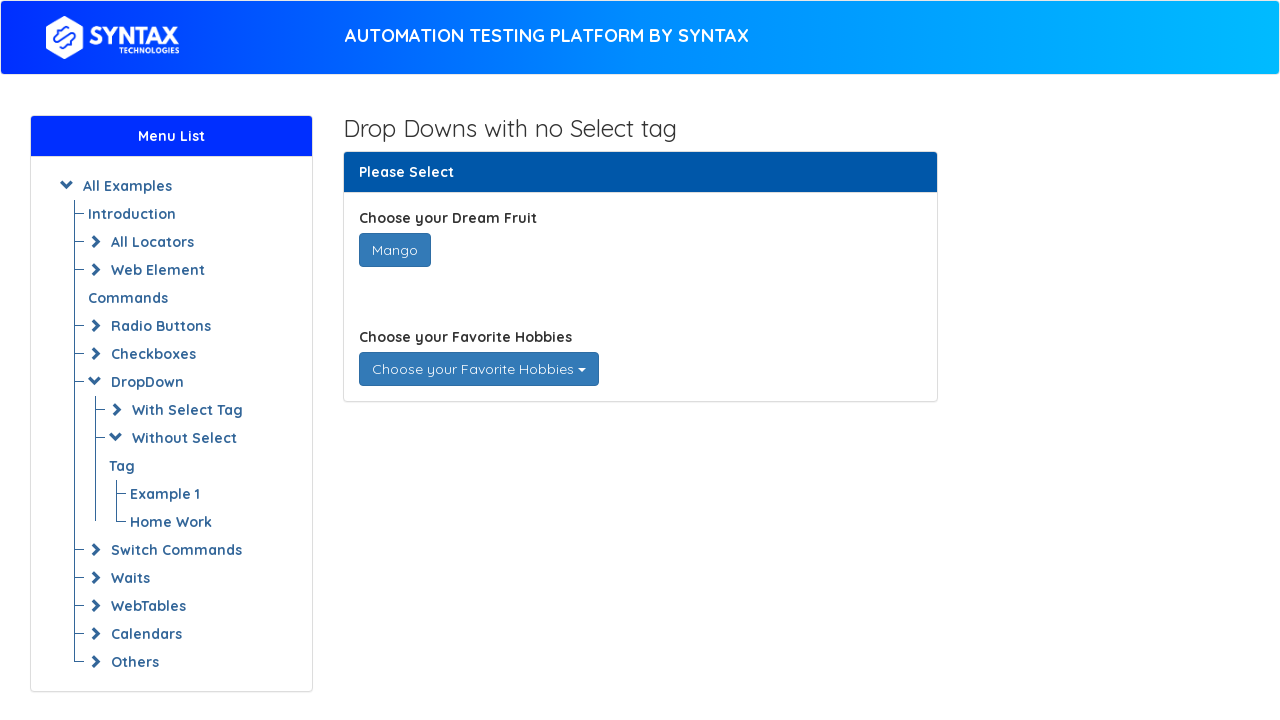

Waited 500ms for Dream Fruits dropdown to close
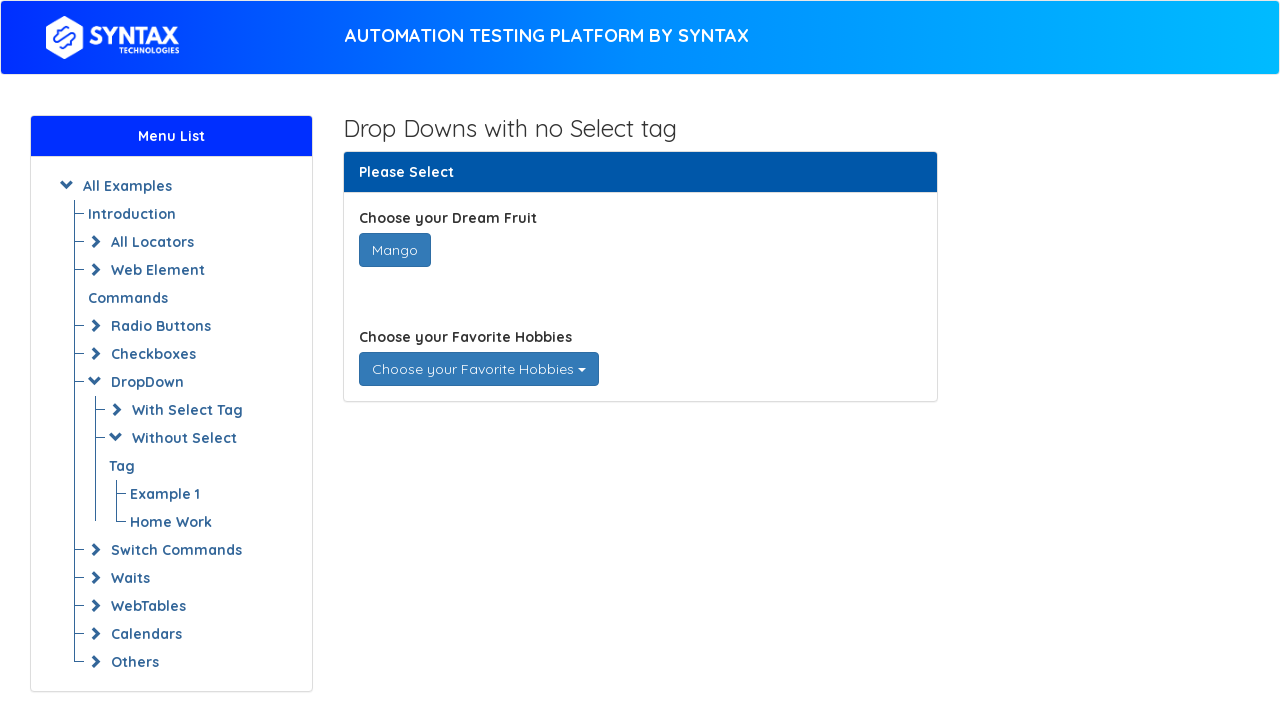

Clicked on 'Favorite Hobbies' dropdown to open it at (478, 369) on xpath=//div[@id='favorite_hobbies']
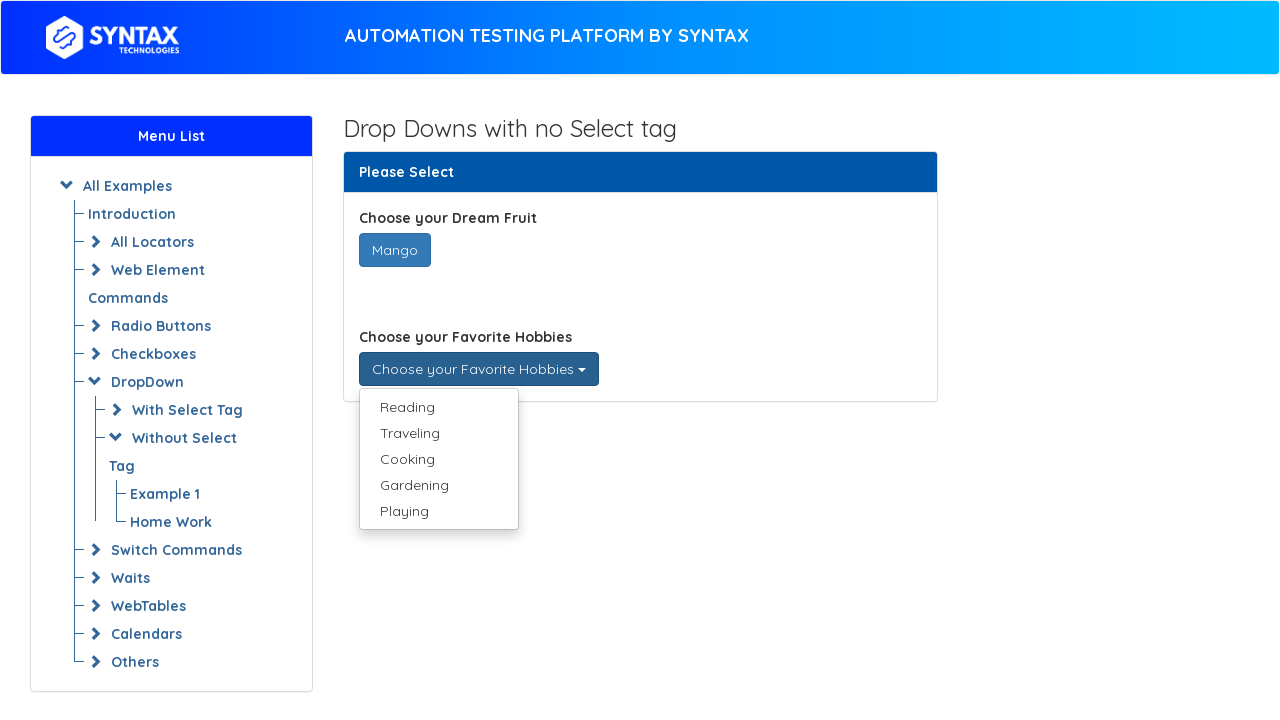

Located all options in Favorite Hobbies dropdown
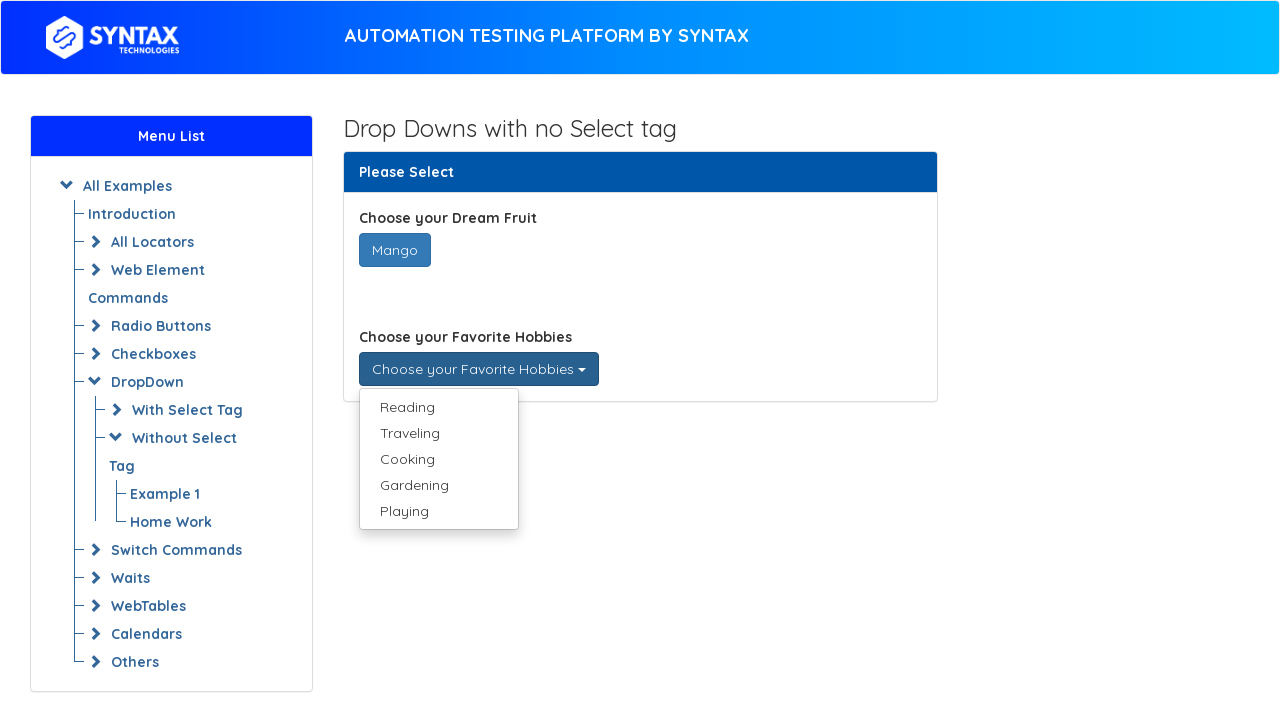

Selected 'Reading' from Favorite Hobbies dropdown at (438, 407) on xpath=//ul[@class='dropdown-menu multi-dropdown-menu']/li/a >> nth=0
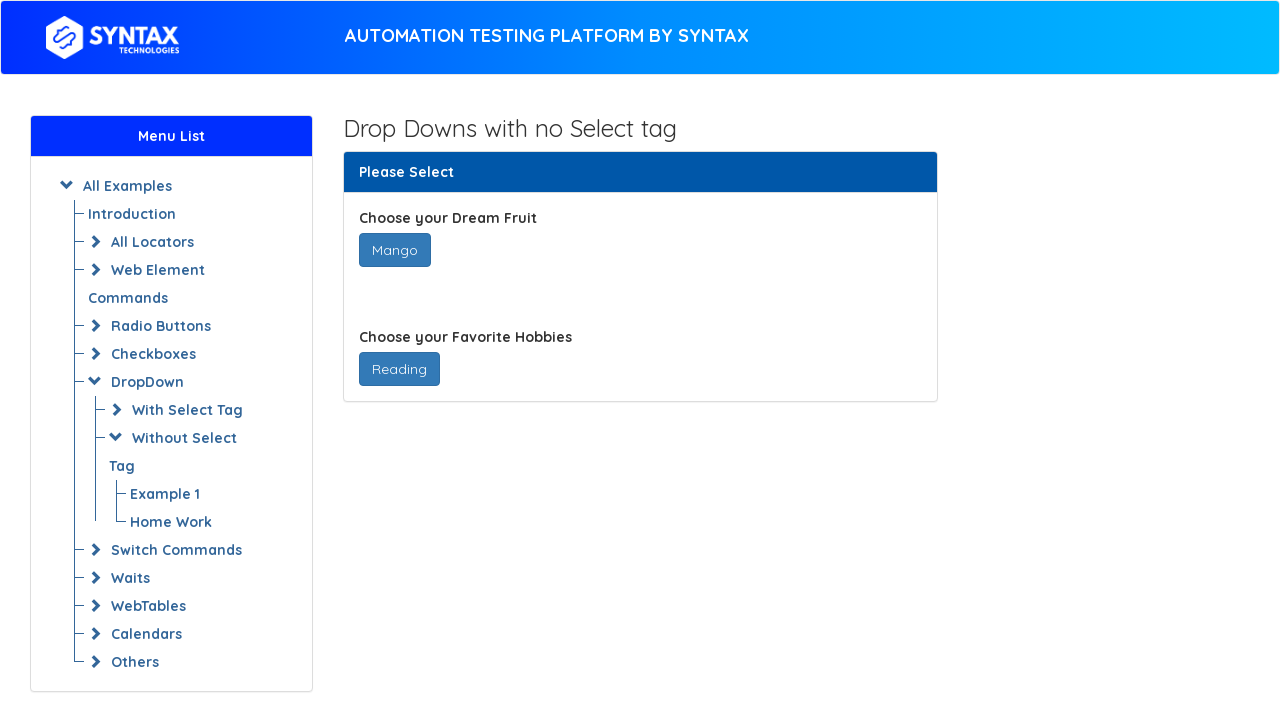

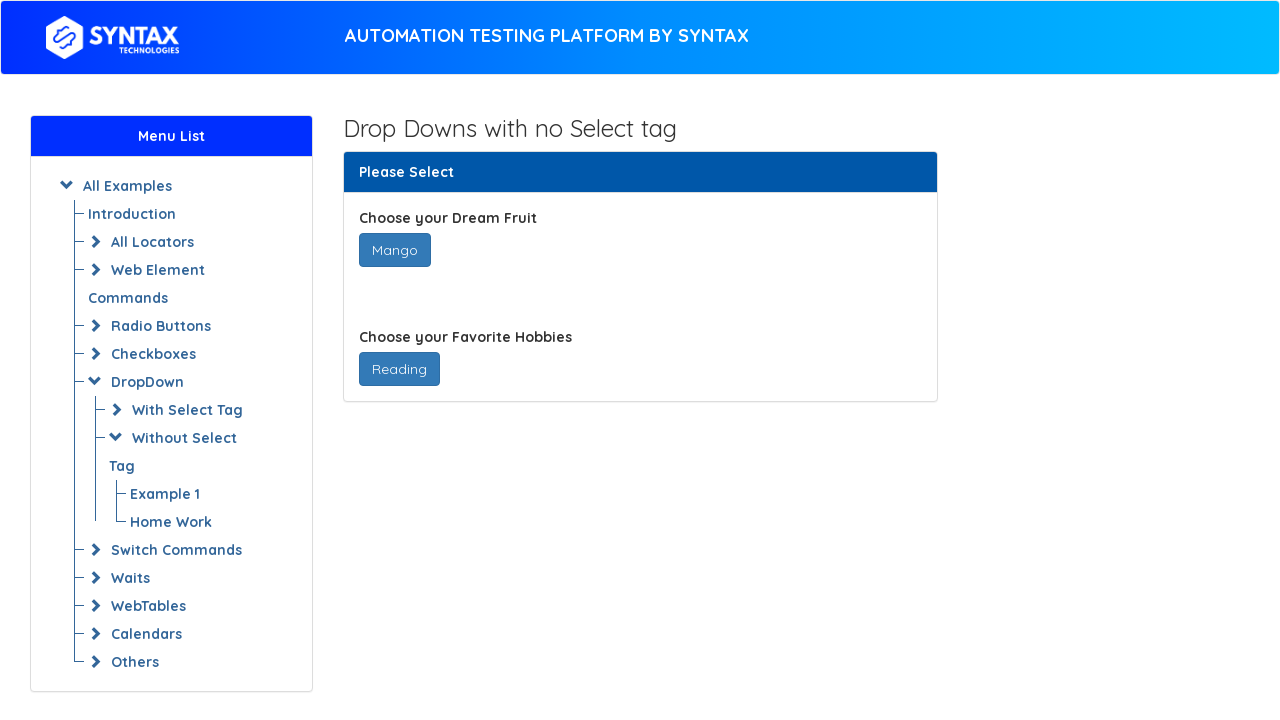